Tests handling of a timer-based alert by clicking a button that triggers an alert after a delay and accepting it

Starting URL: https://demoqa.com/alerts

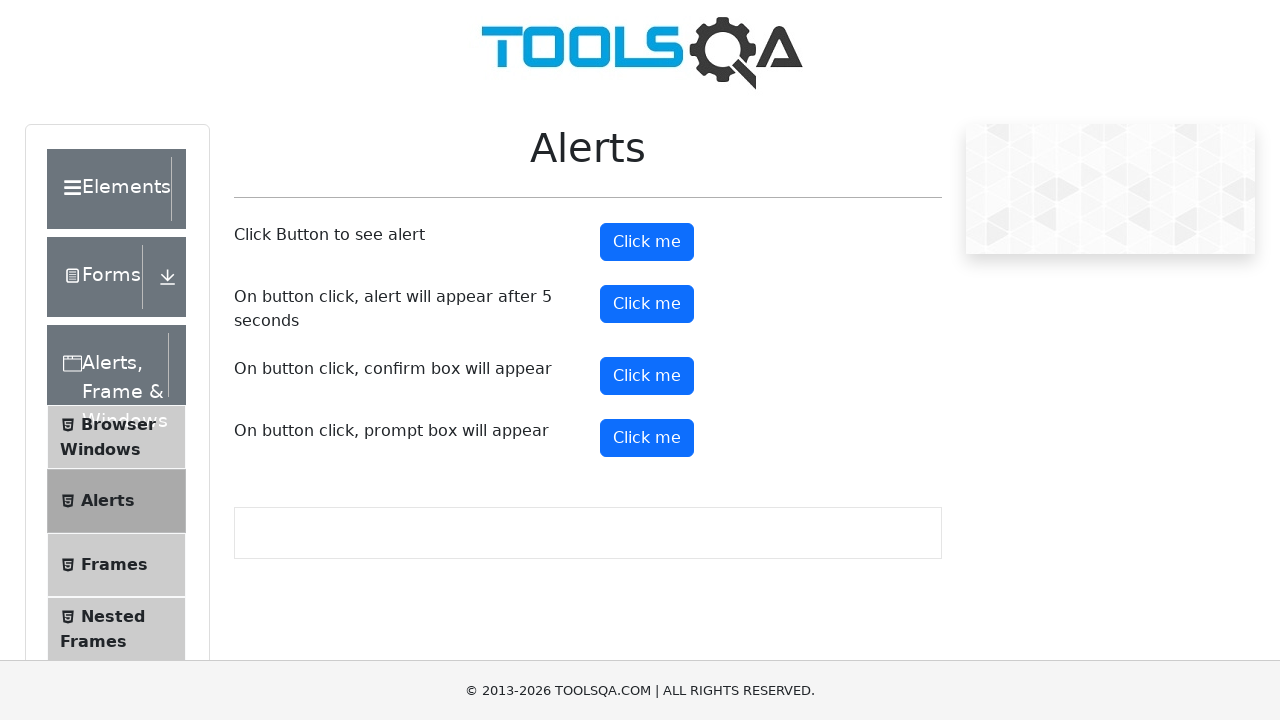

Removed fixed banner element that might obstruct interaction
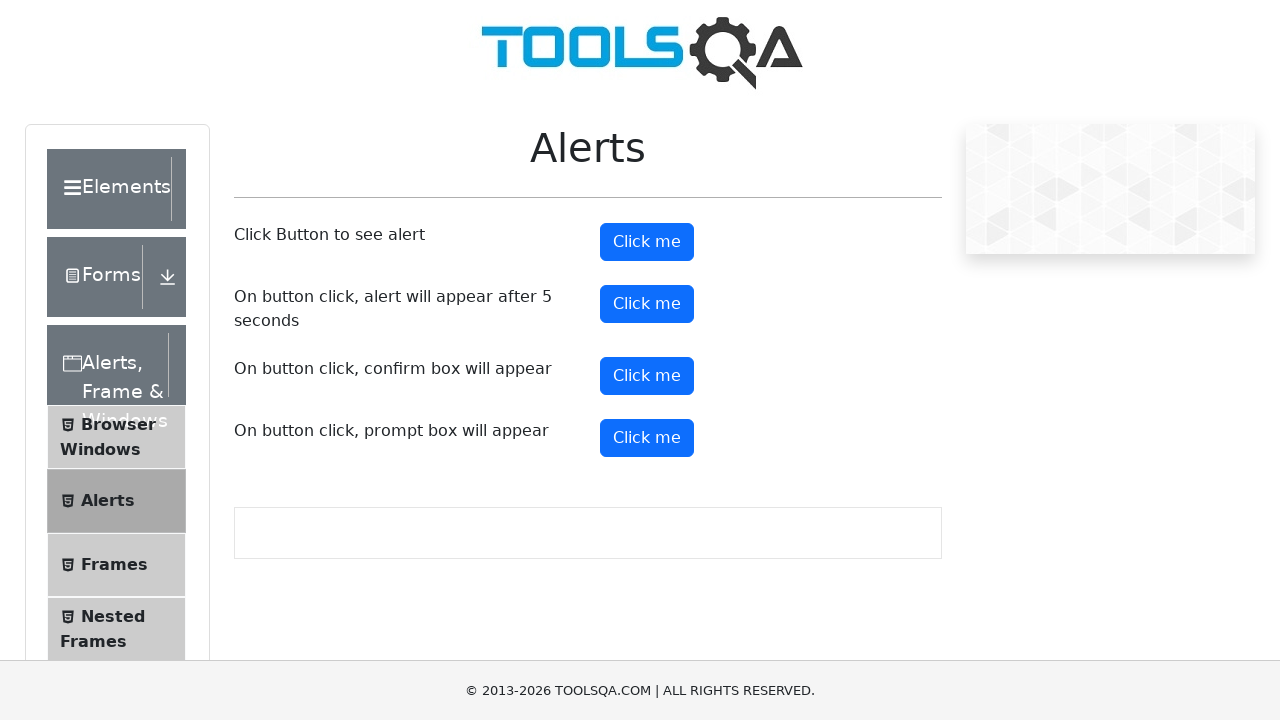

Scrolled down 300 pixels to make timer alert button visible
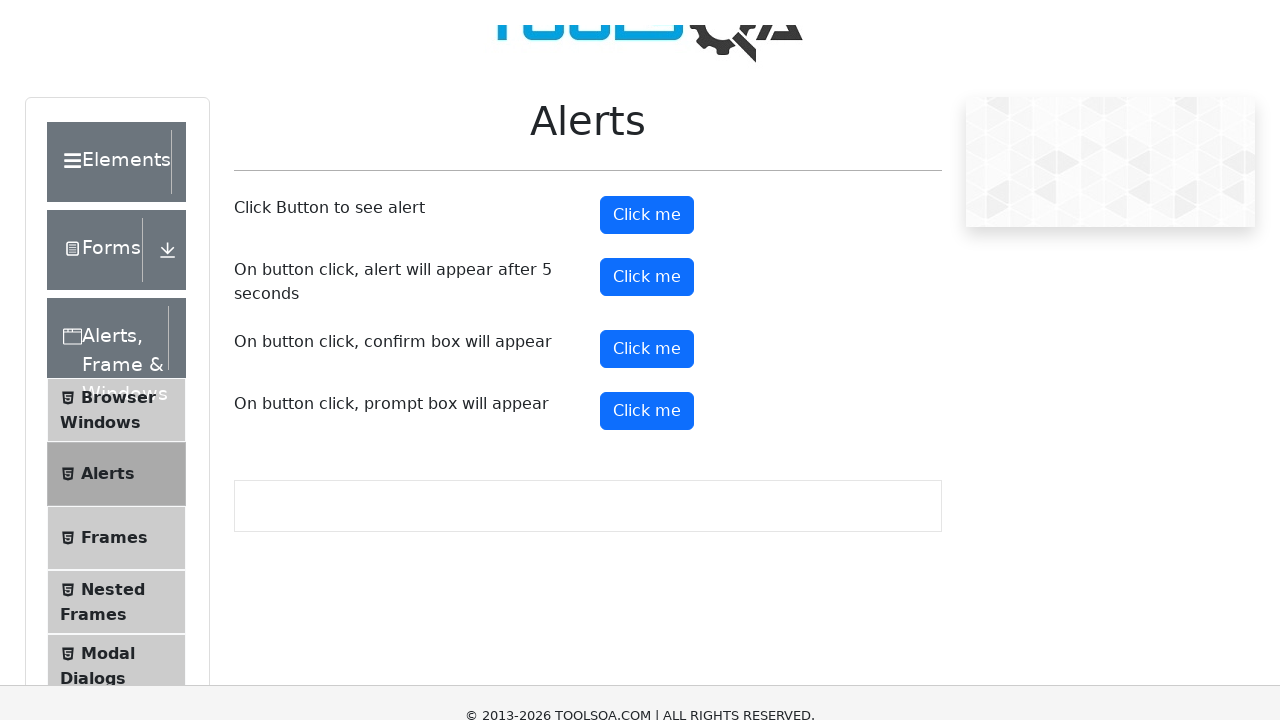

Clicked the timer alert button at (647, 19) on #timerAlertButton
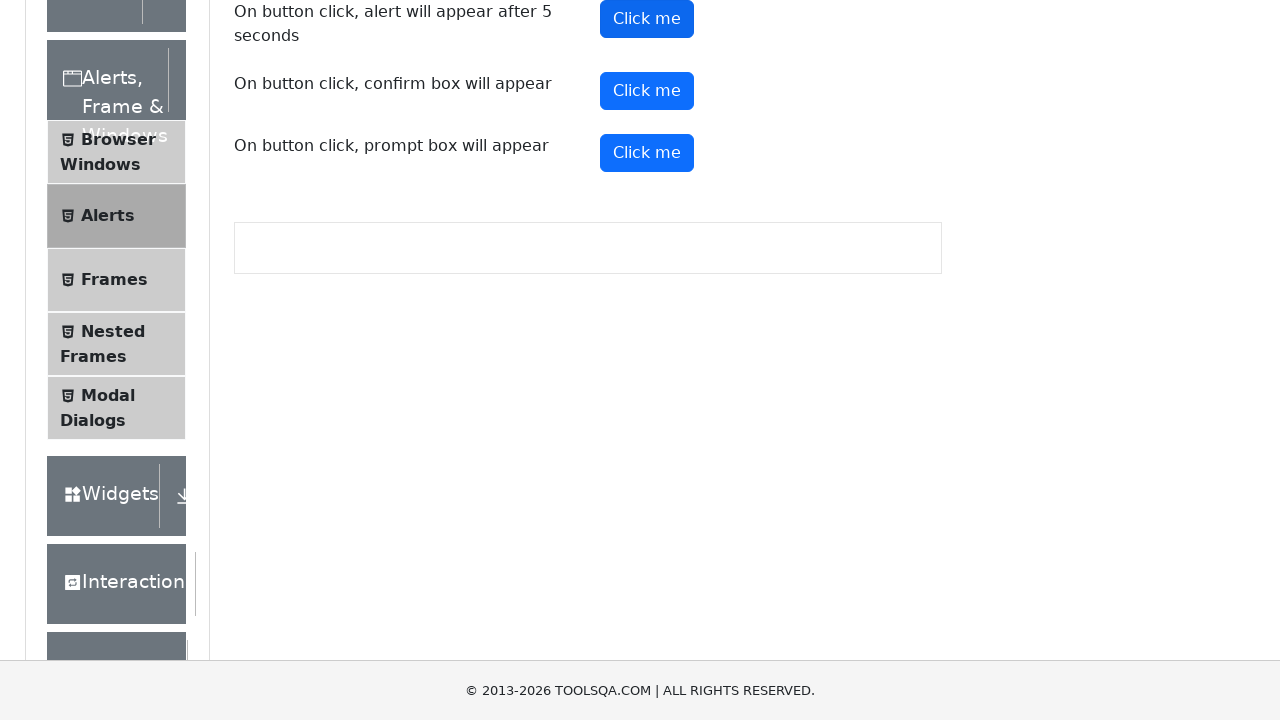

Waited 5 seconds for timer-based alert to appear
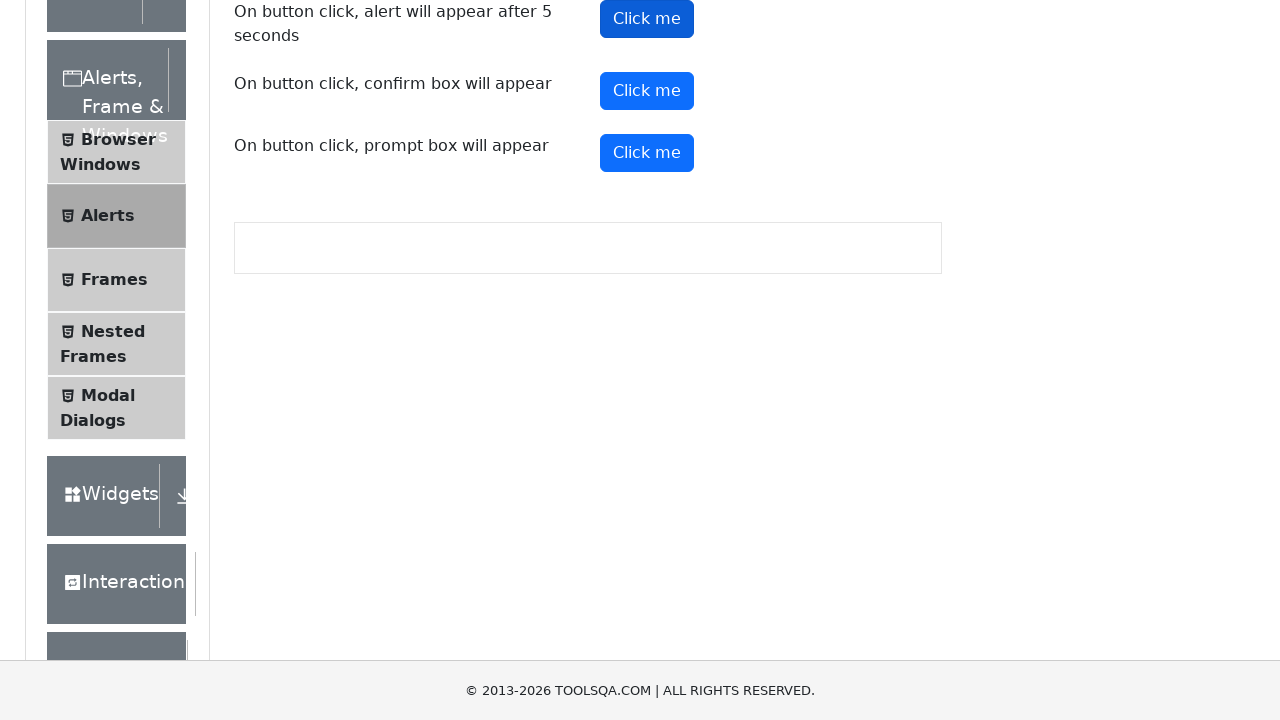

Set up dialog handler to accept the alert
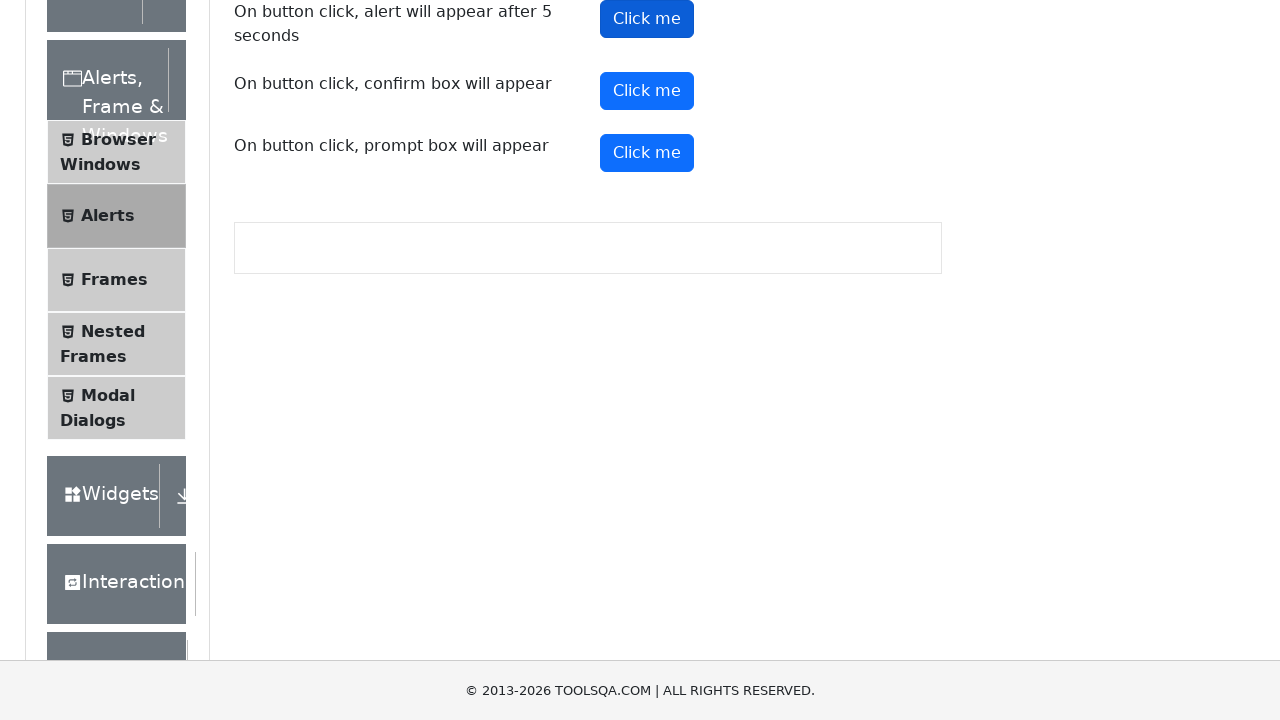

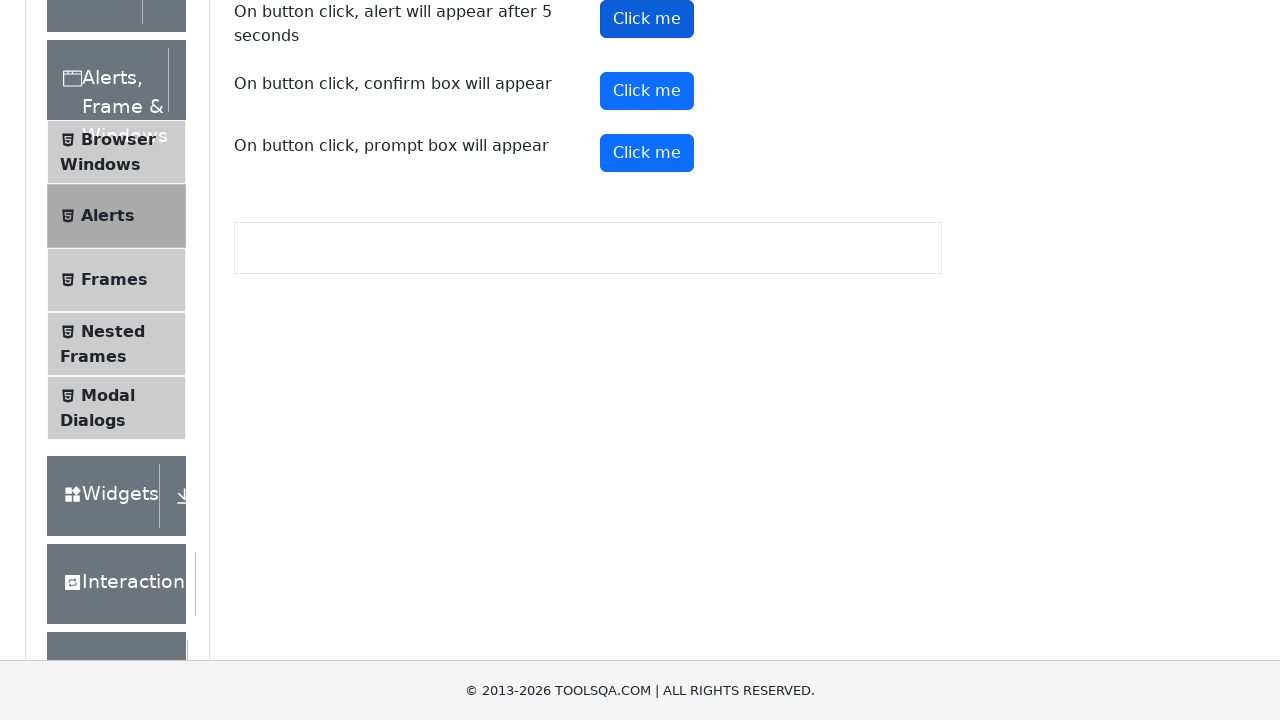